Tests explicit wait for visibility of a hidden element on a dynamic loading page

Starting URL: https://the-internet.herokuapp.com/dynamic_loading/1

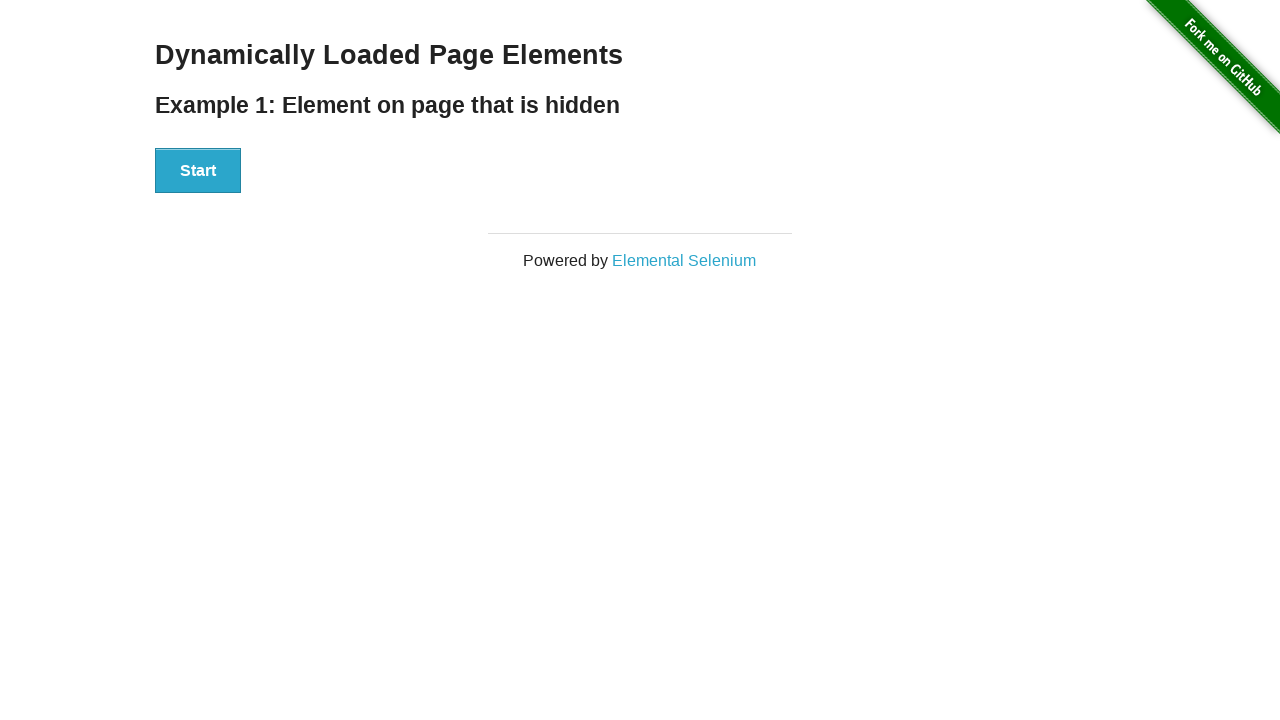

Navigated to dynamic loading page
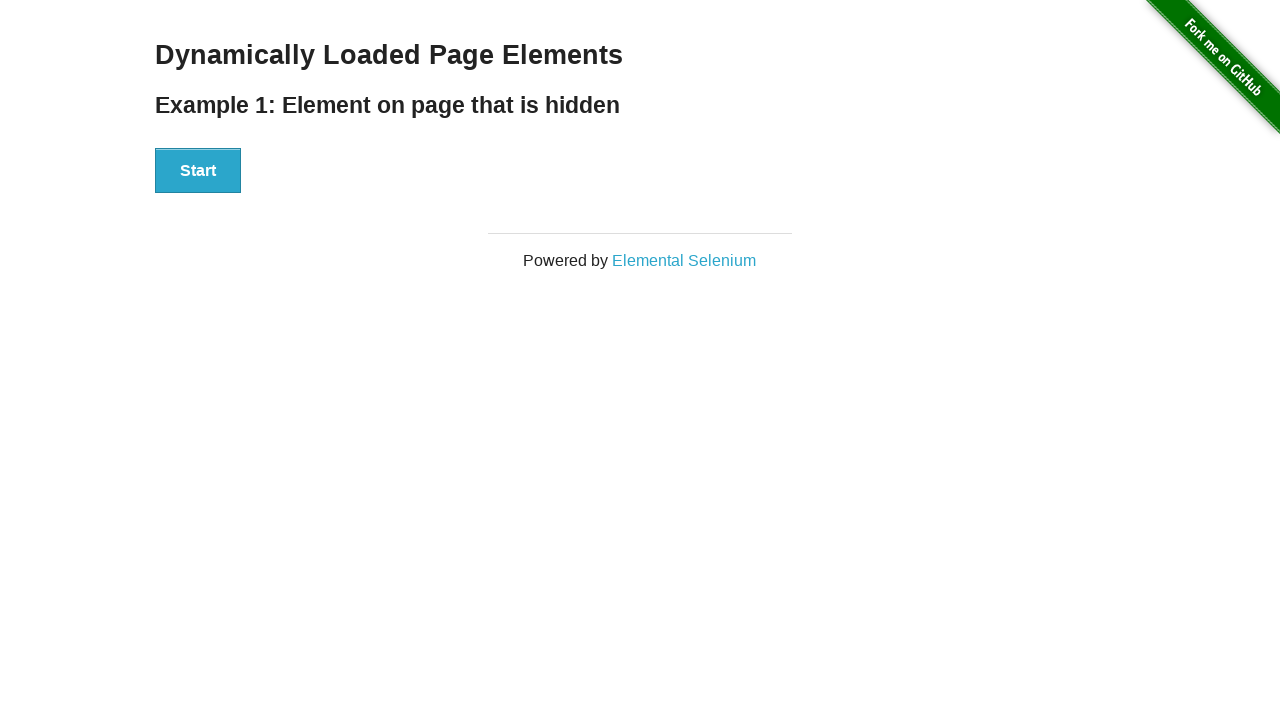

Clicked Start button to trigger dynamic loading at (198, 171) on button:has-text('Start')
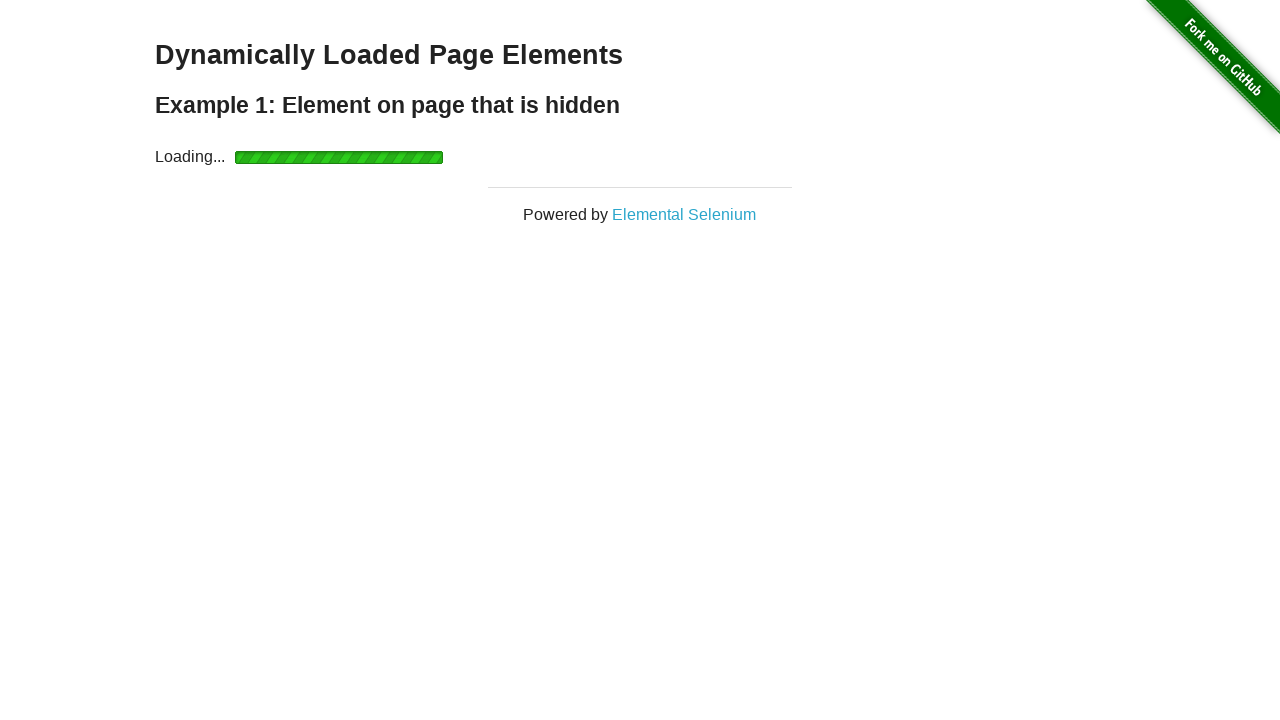

Explicit wait: finish element became visible after dynamic loading completed
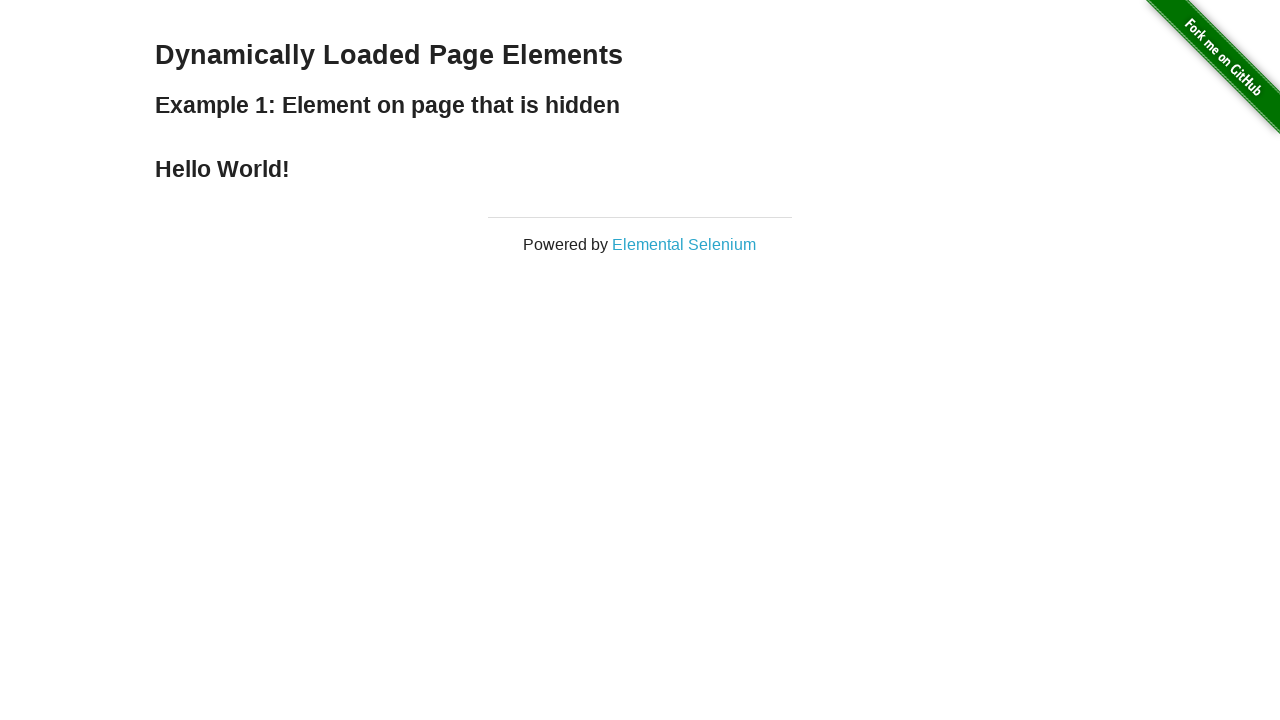

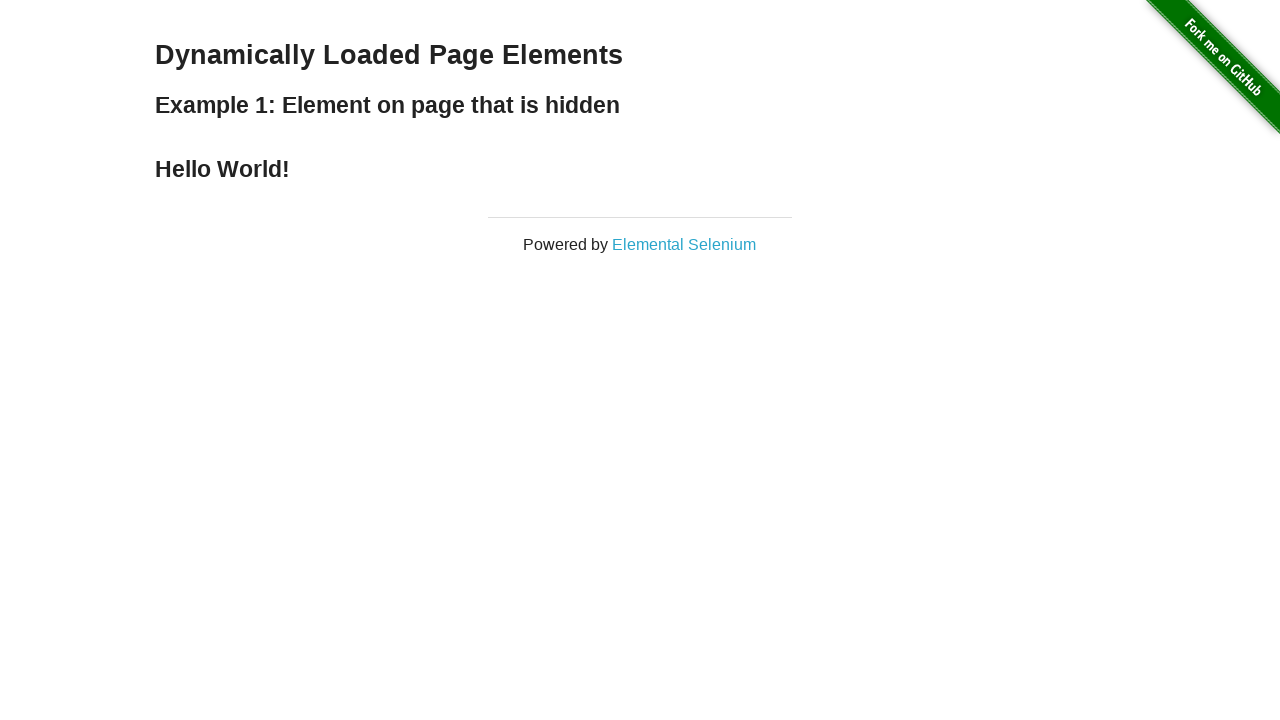